Tests sign up form validation by clicking the continue button without filling any fields and verifying that appropriate error messages are displayed for empty email and password

Starting URL: https://cashwise.us

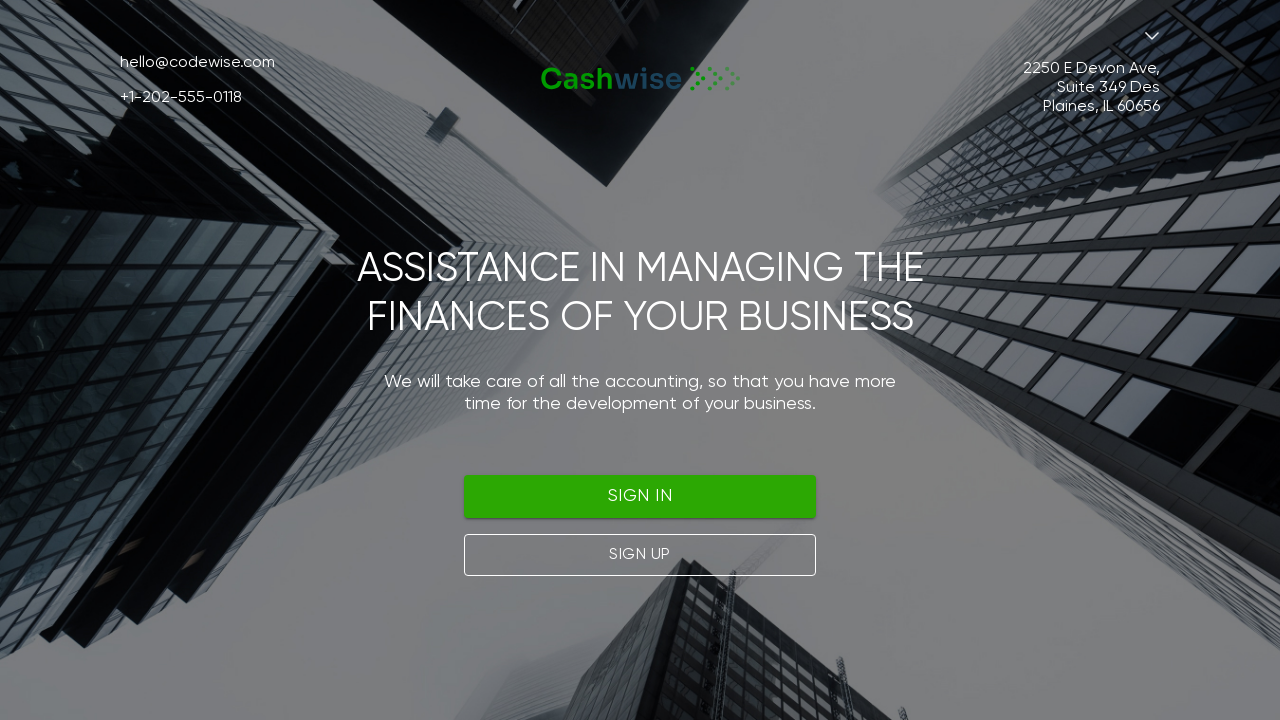

Navigated to https://cashwise.us
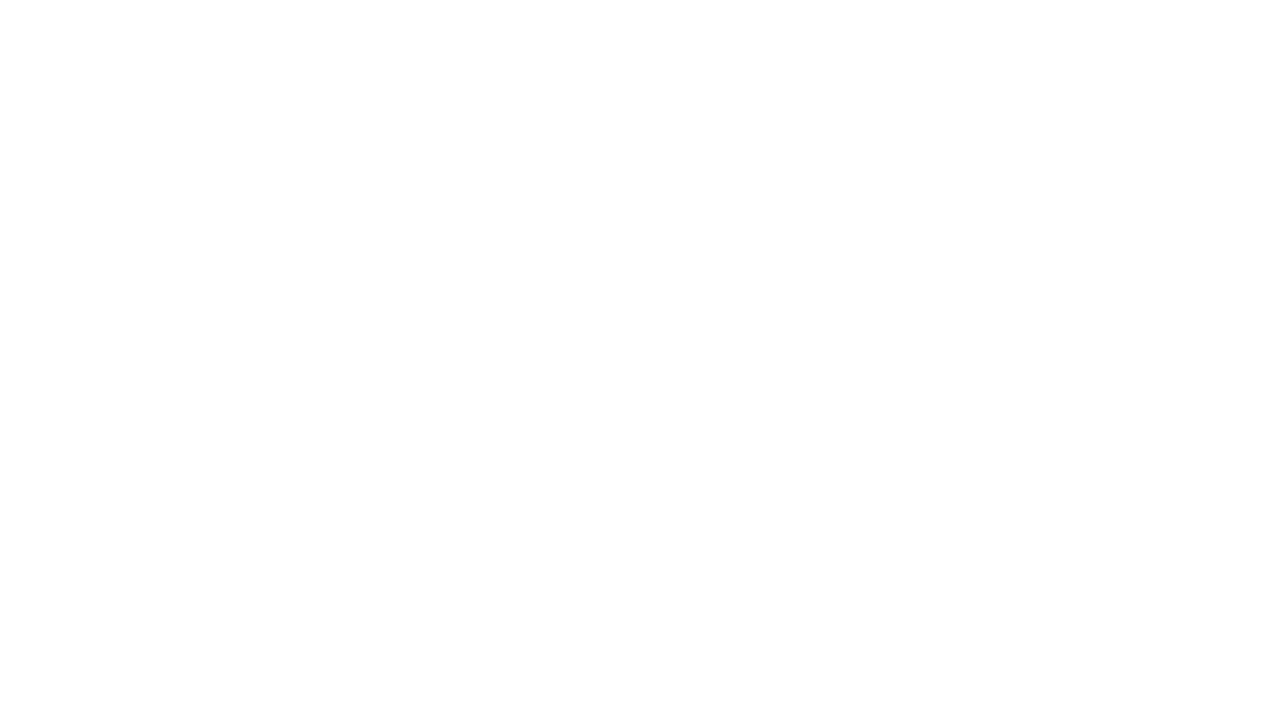

Clicked Sign Up button at (640, 555) on xpath=(//button)[2]
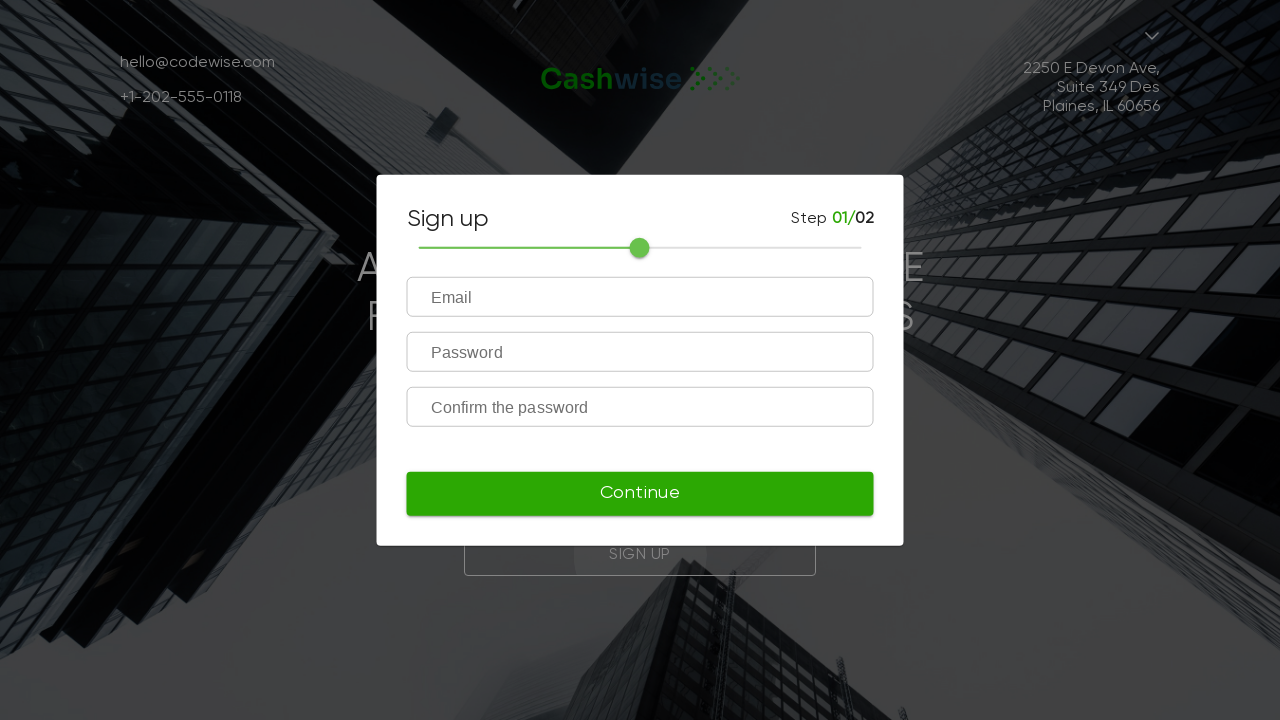

Clicked Continue button without filling email and password fields at (640, 494) on xpath=//form[@id='register-form-1']/../button
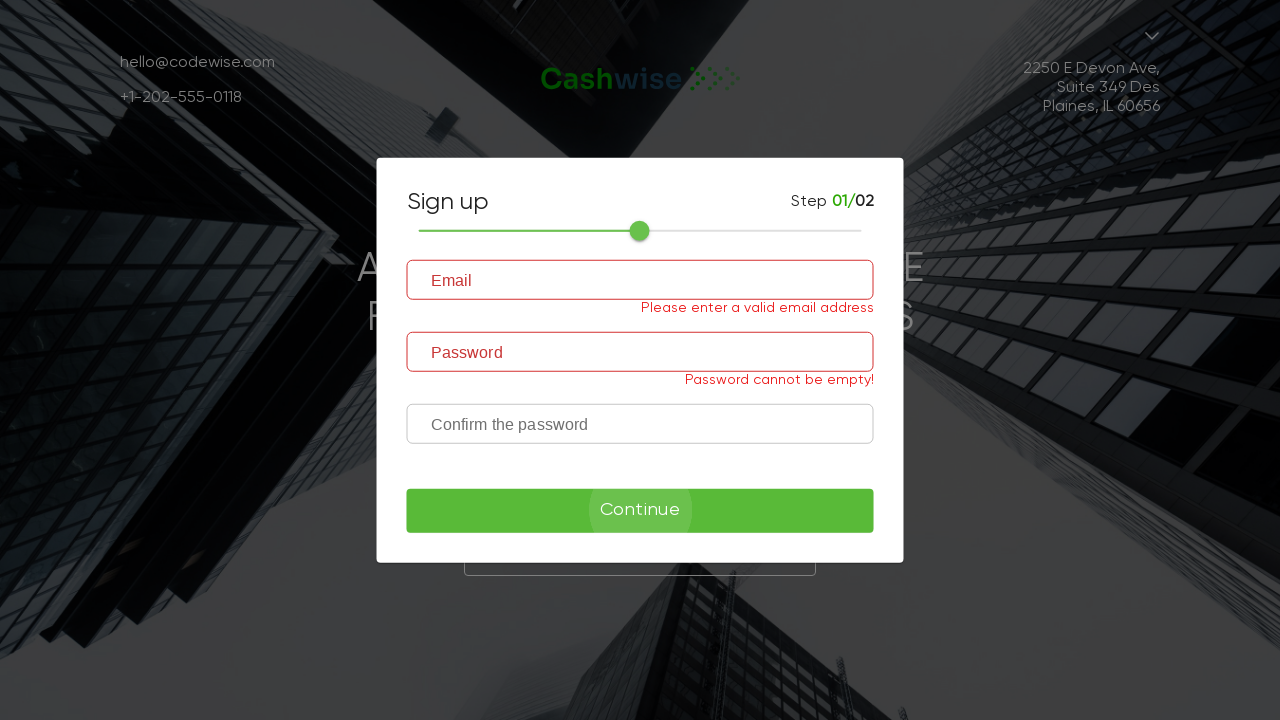

Waited for error messages to appear
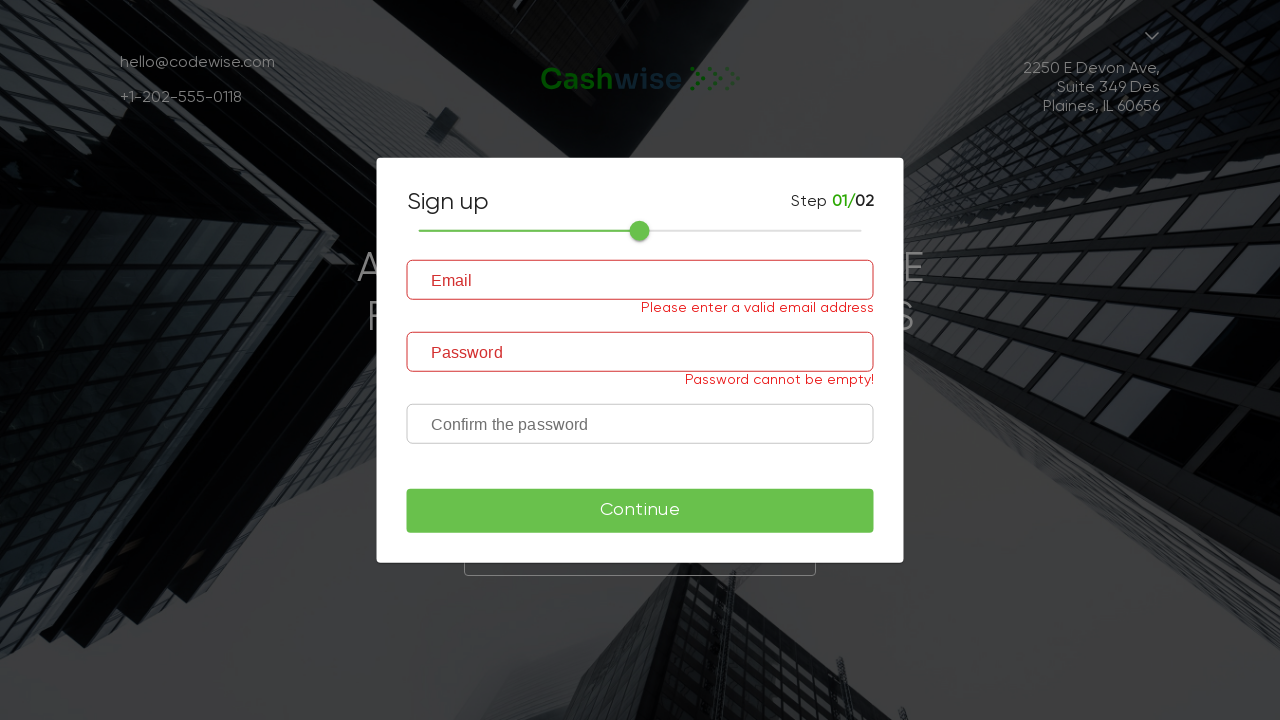

Located email error message element
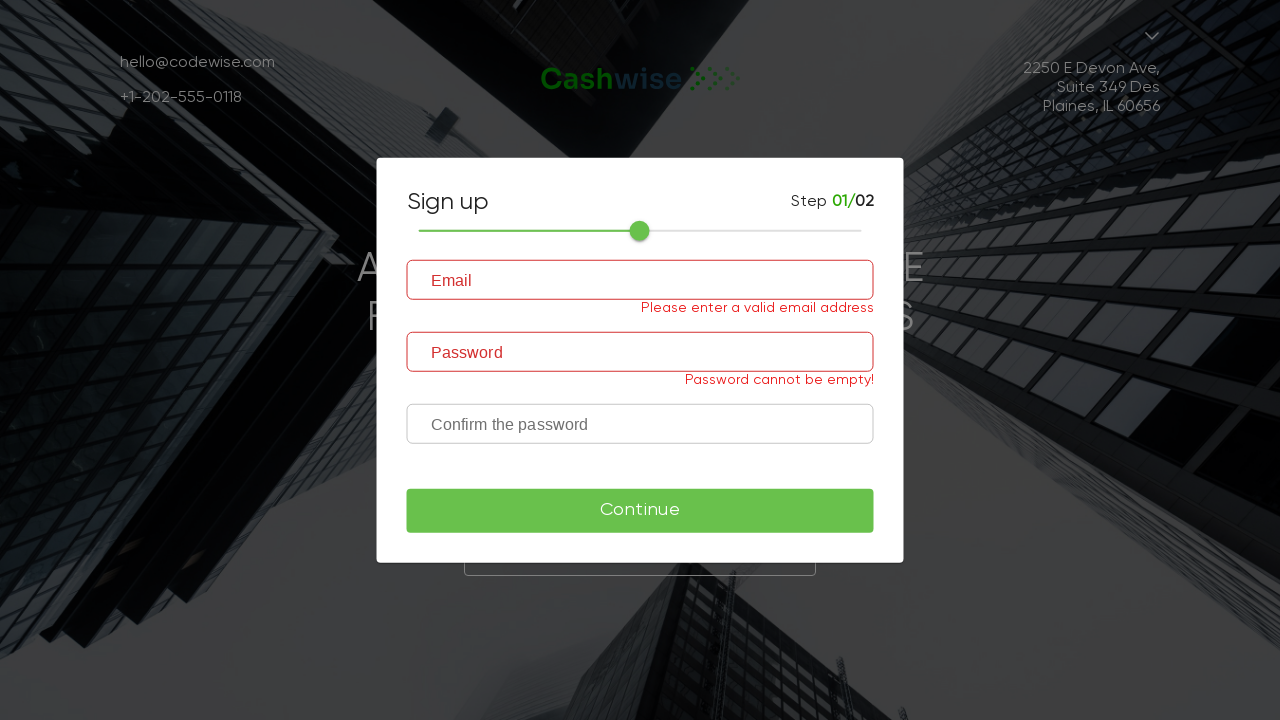

Located password error message element
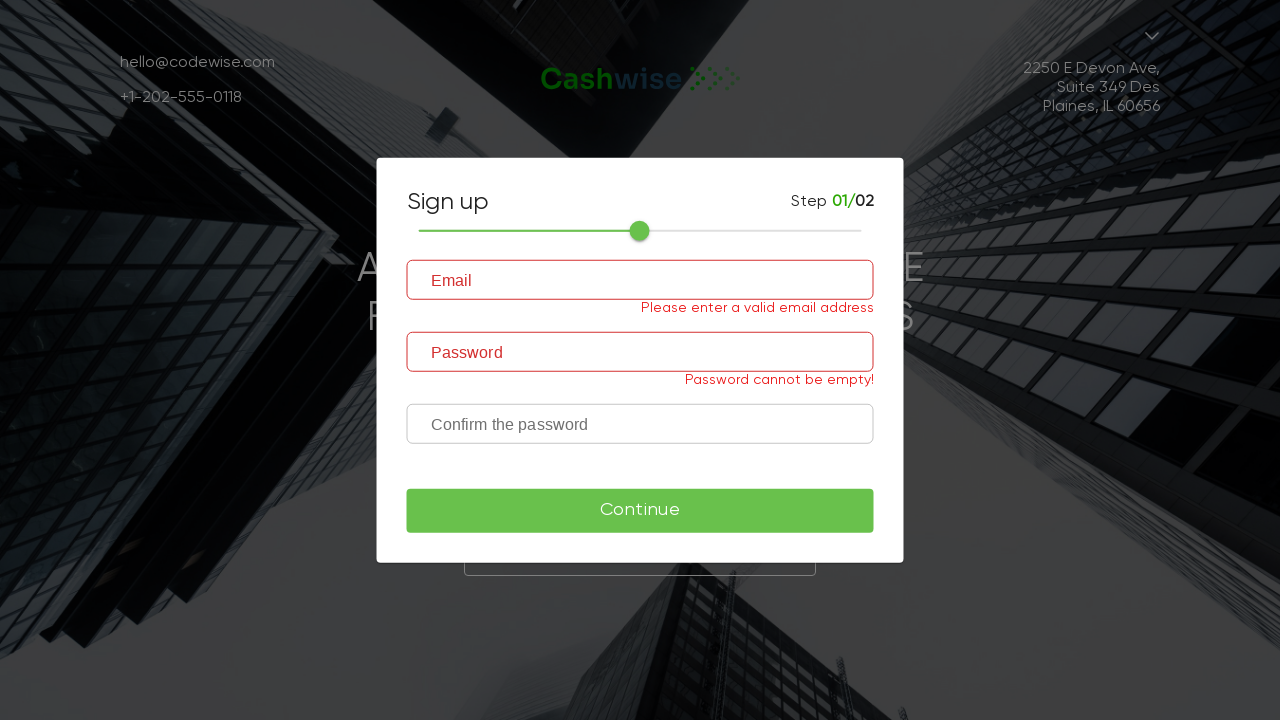

Verified email error message: 'Please enter a valid email address'
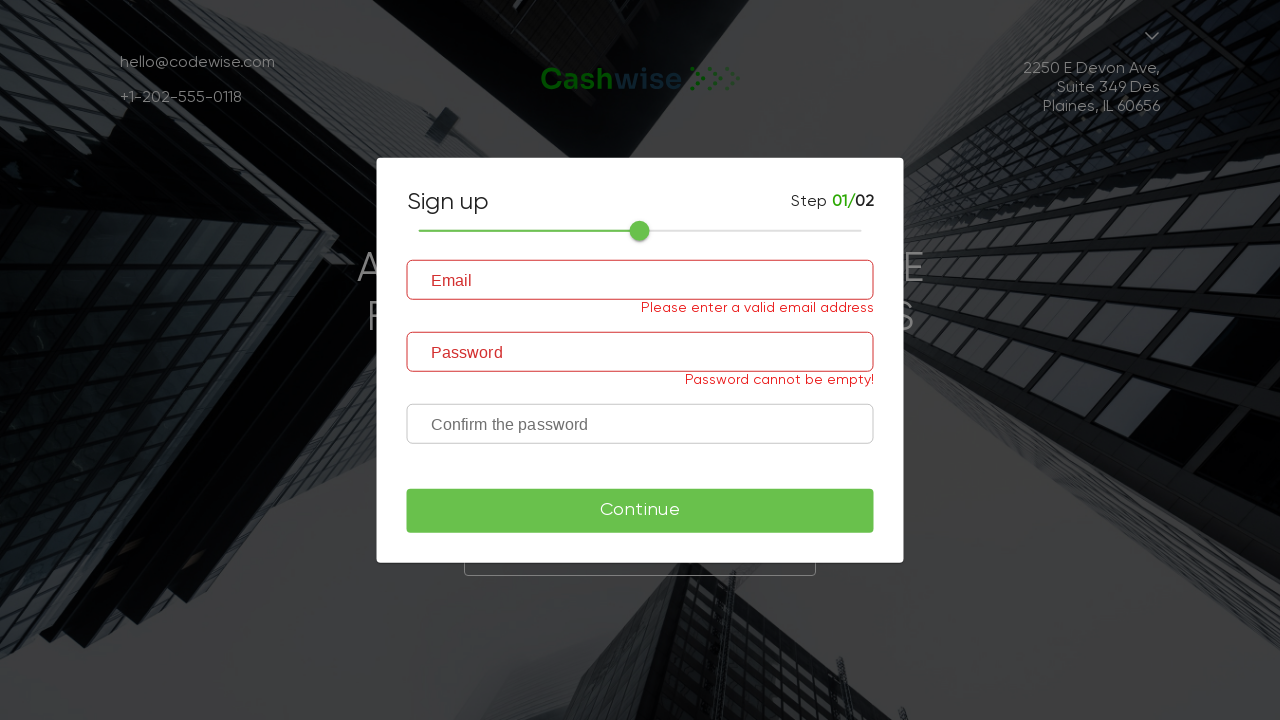

Verified password error message: 'Password cannot be empty!'
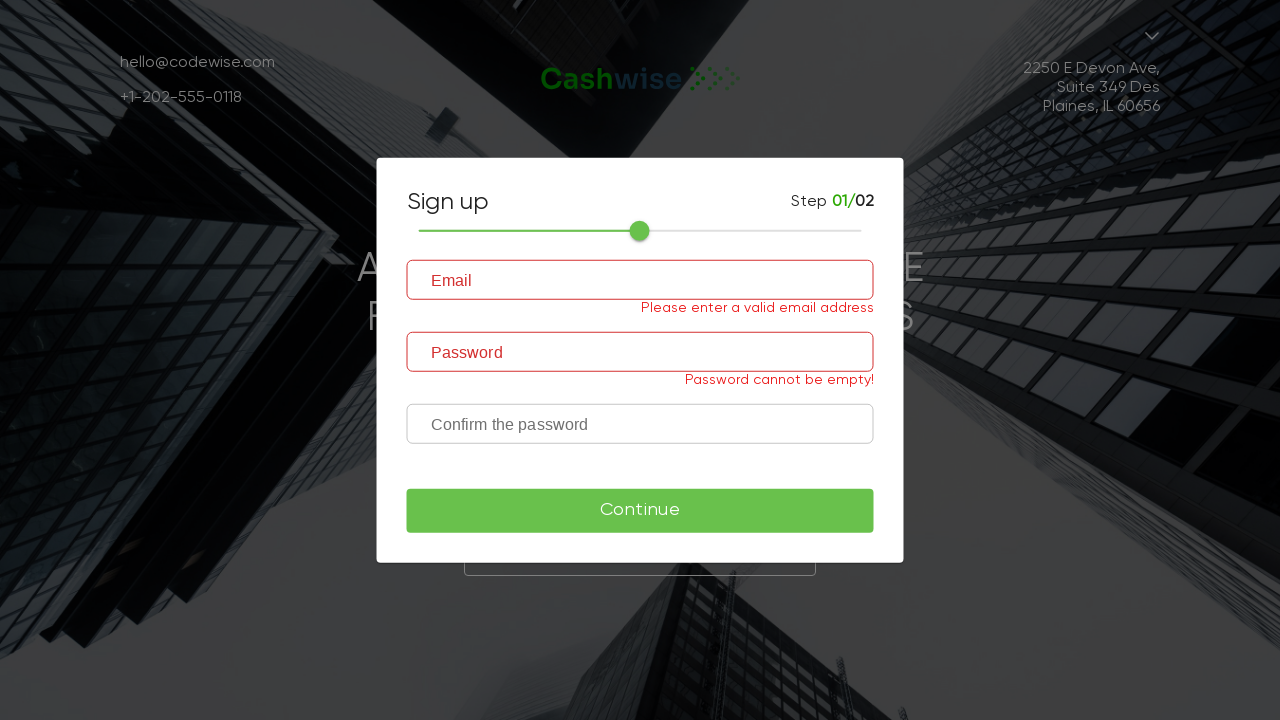

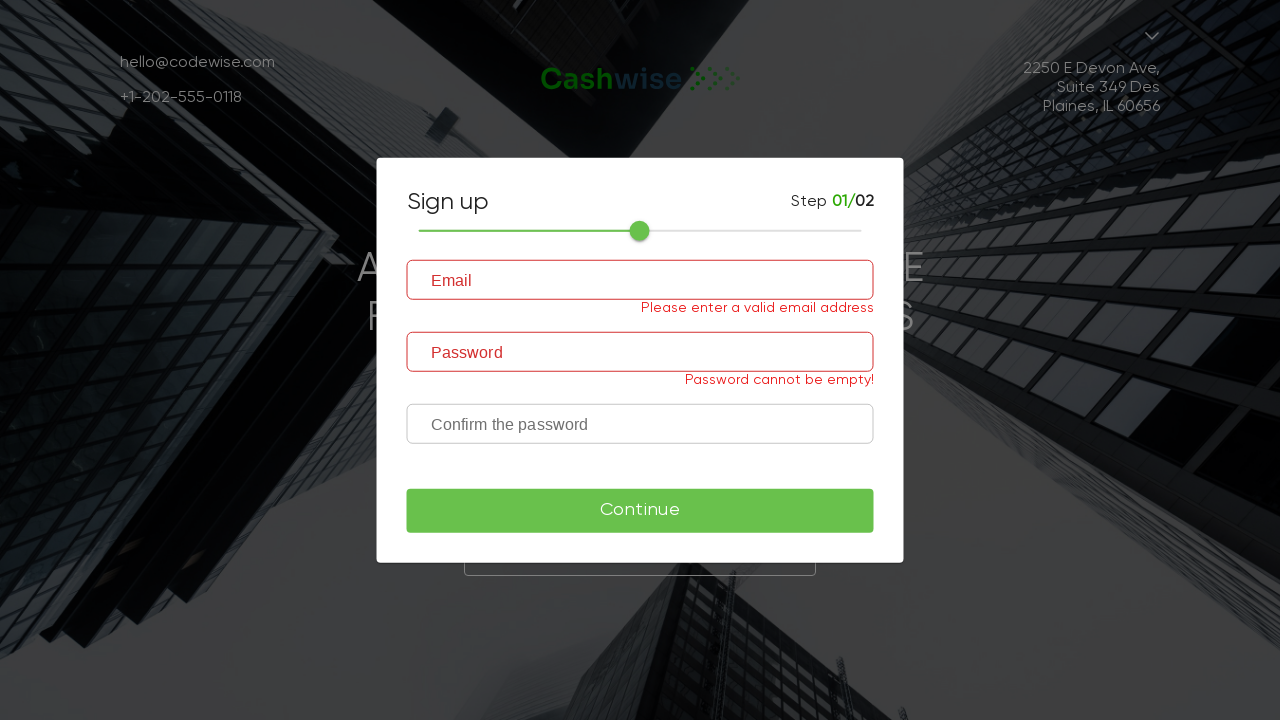